Tests a practice form submission by filling in name, email, password fields, selecting gender from dropdown, choosing a radio button option, checking a checkbox, and submitting the form to verify success message

Starting URL: https://www.rahulshettyacademy.com/angularpractice/

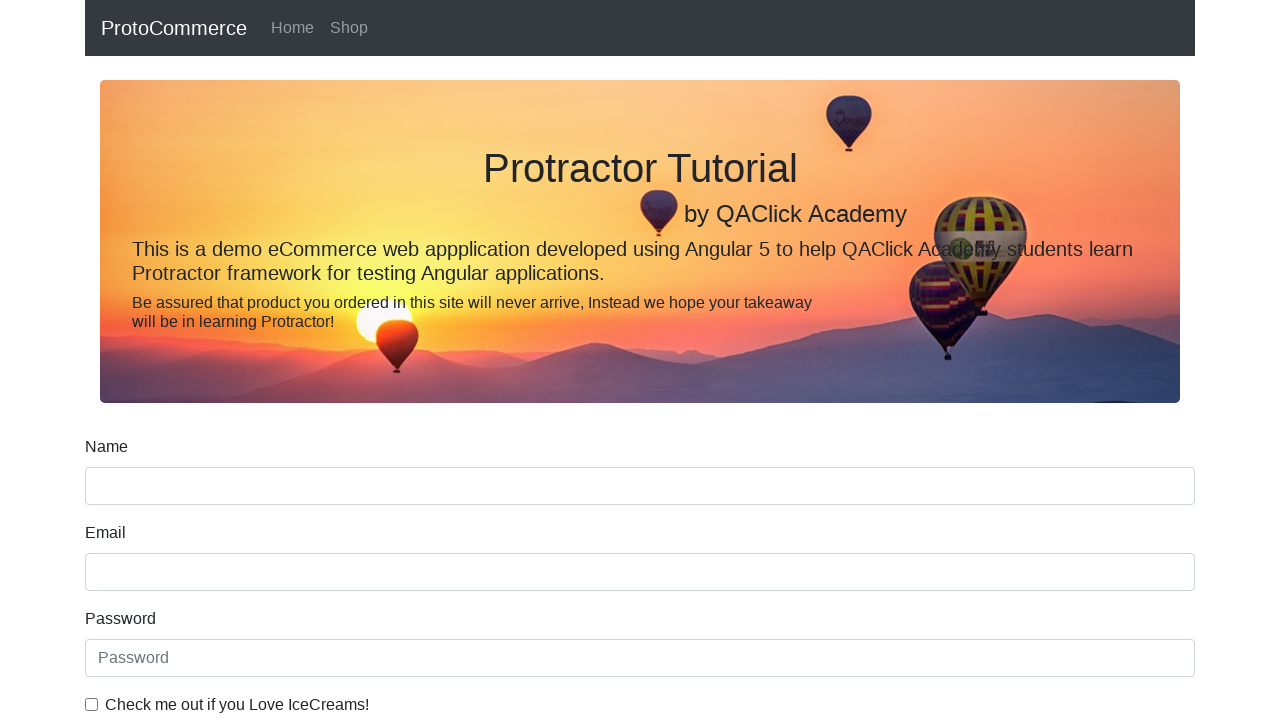

Filled name field with 'RAHUL' on input[class*='form-control ']
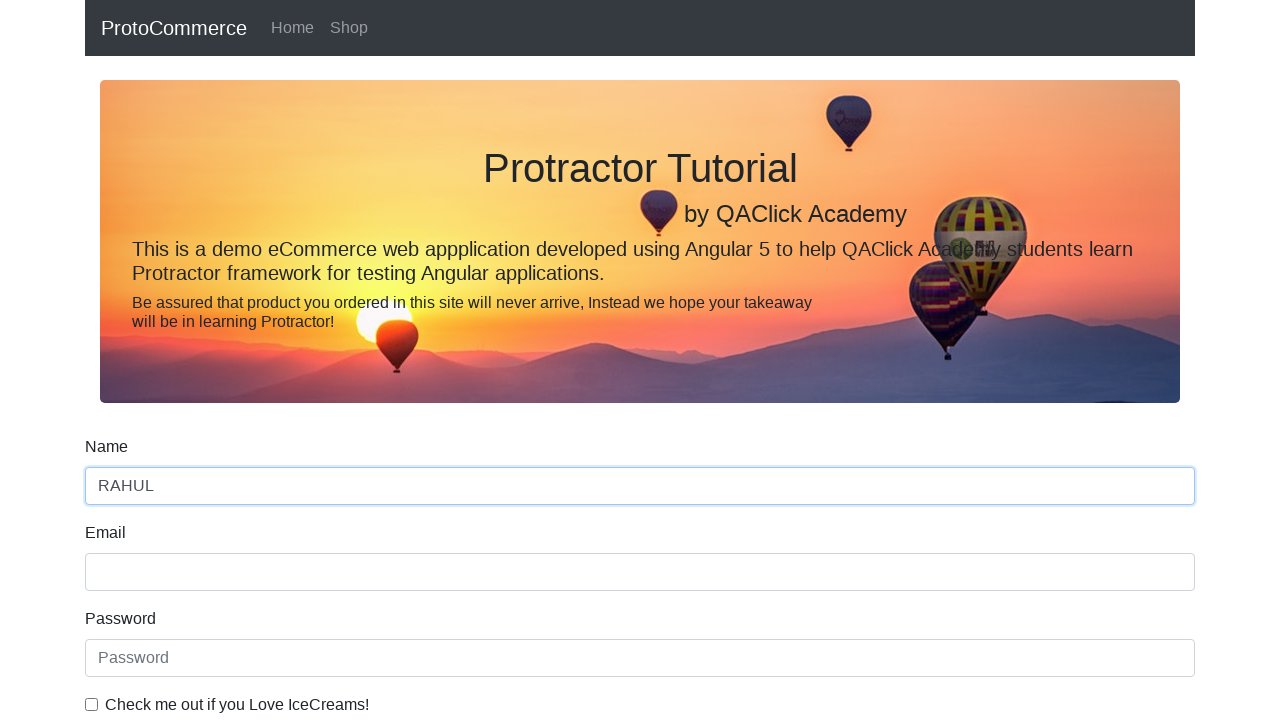

Filled email field with 'abc@gmail.com' on input[name='email']
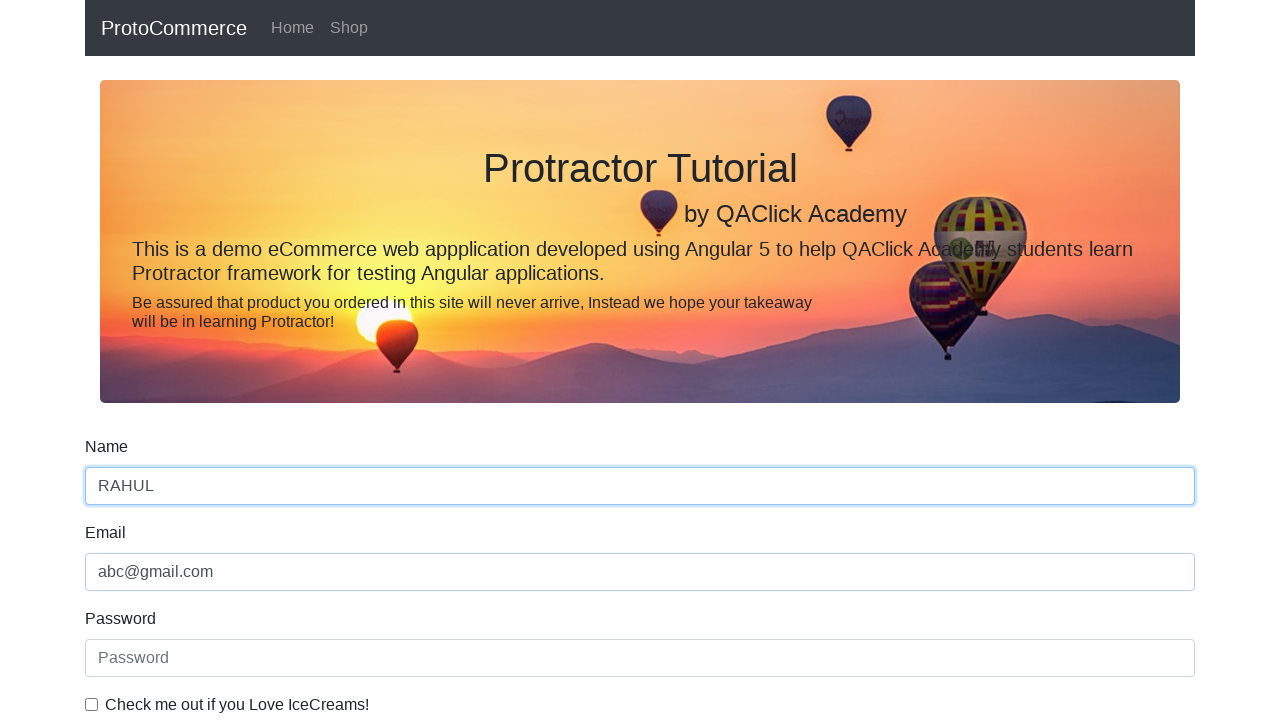

Filled password field with 'ILoveIndia' on #exampleInputPassword1
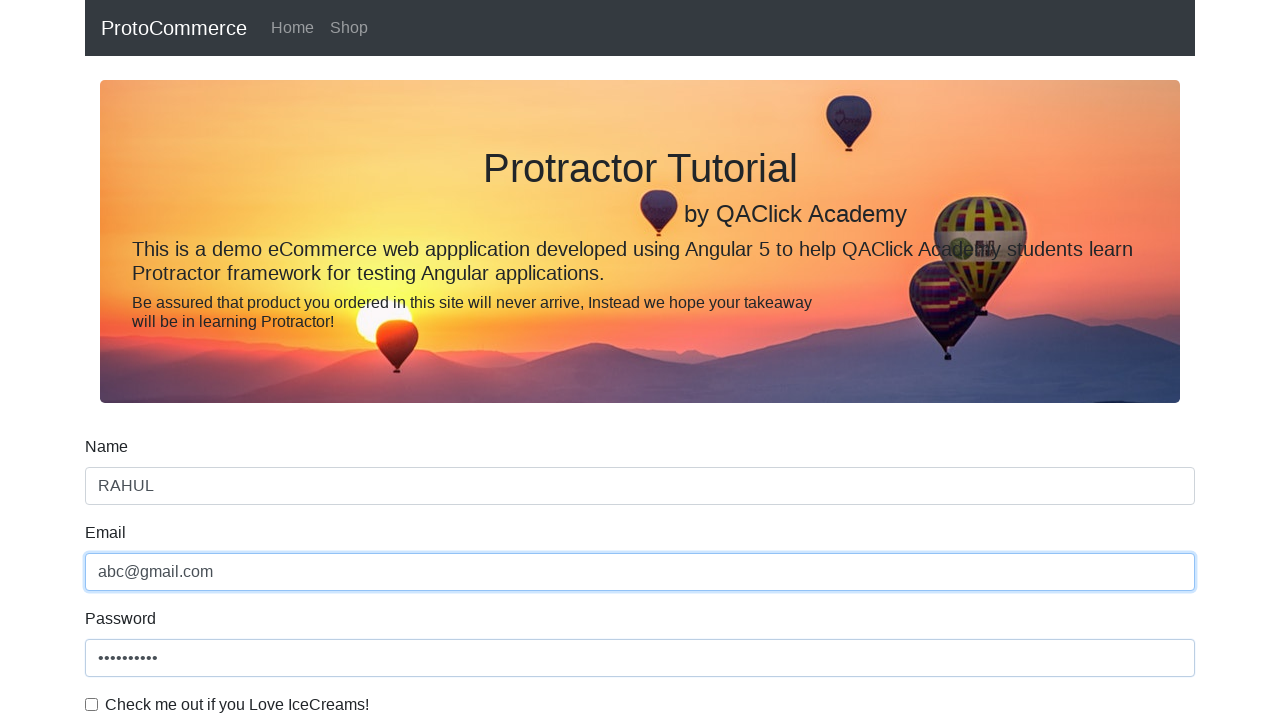

Checked the checkbox at (92, 704) on #exampleCheck1
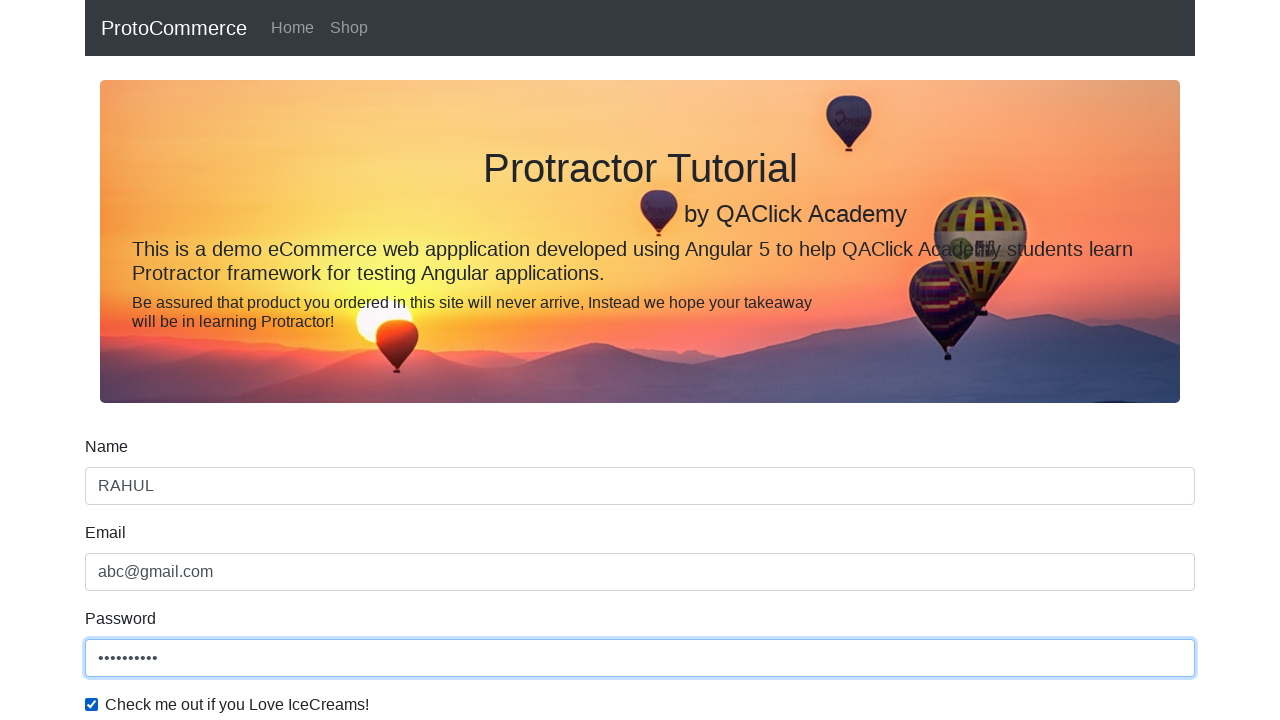

Selected 'Male' from gender dropdown on #exampleFormControlSelect1
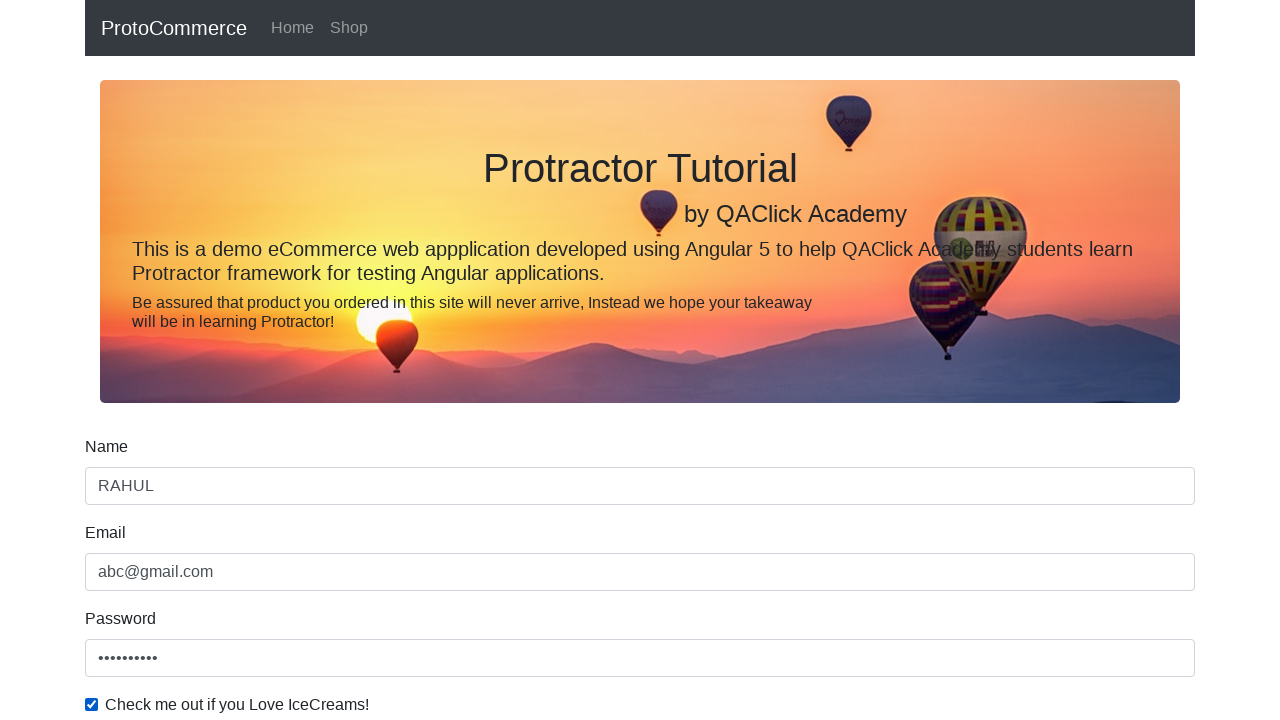

Selected employment status radio button at (238, 360) on #inlineRadio1
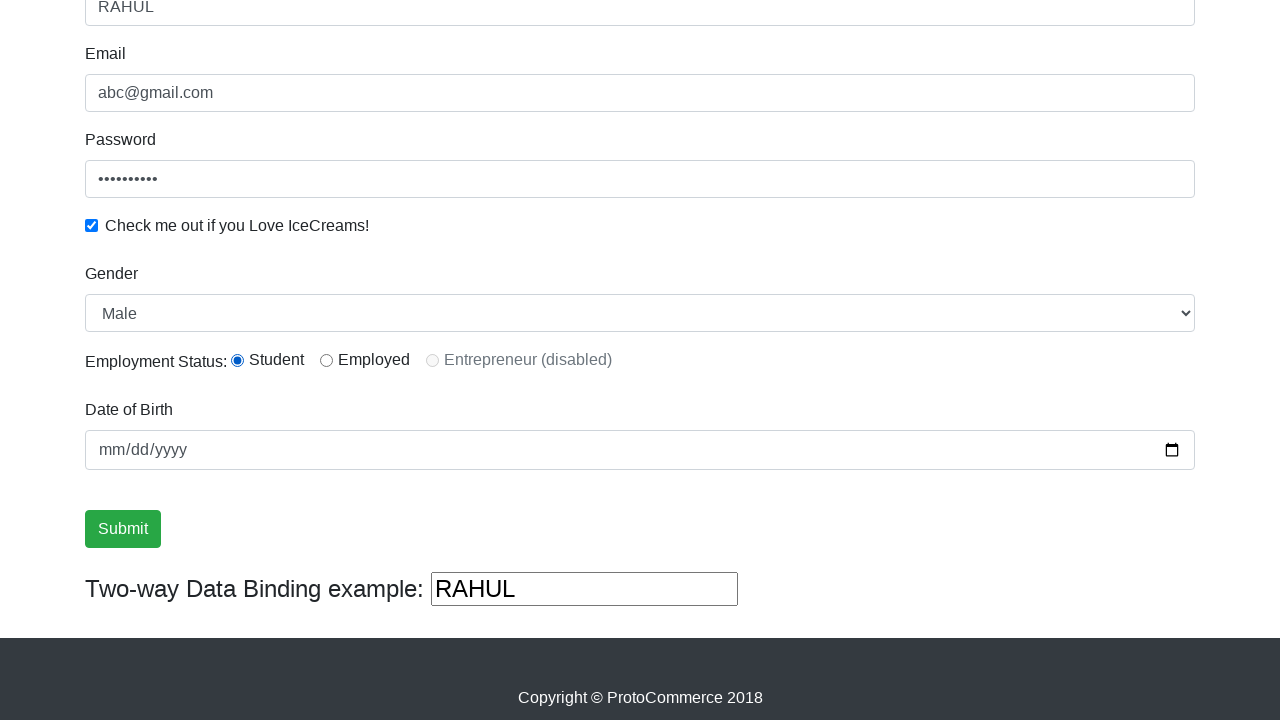

Clicked date picker input field at (640, 450) on body > app-root > form-comp > div > form > div:nth-child(8) > input
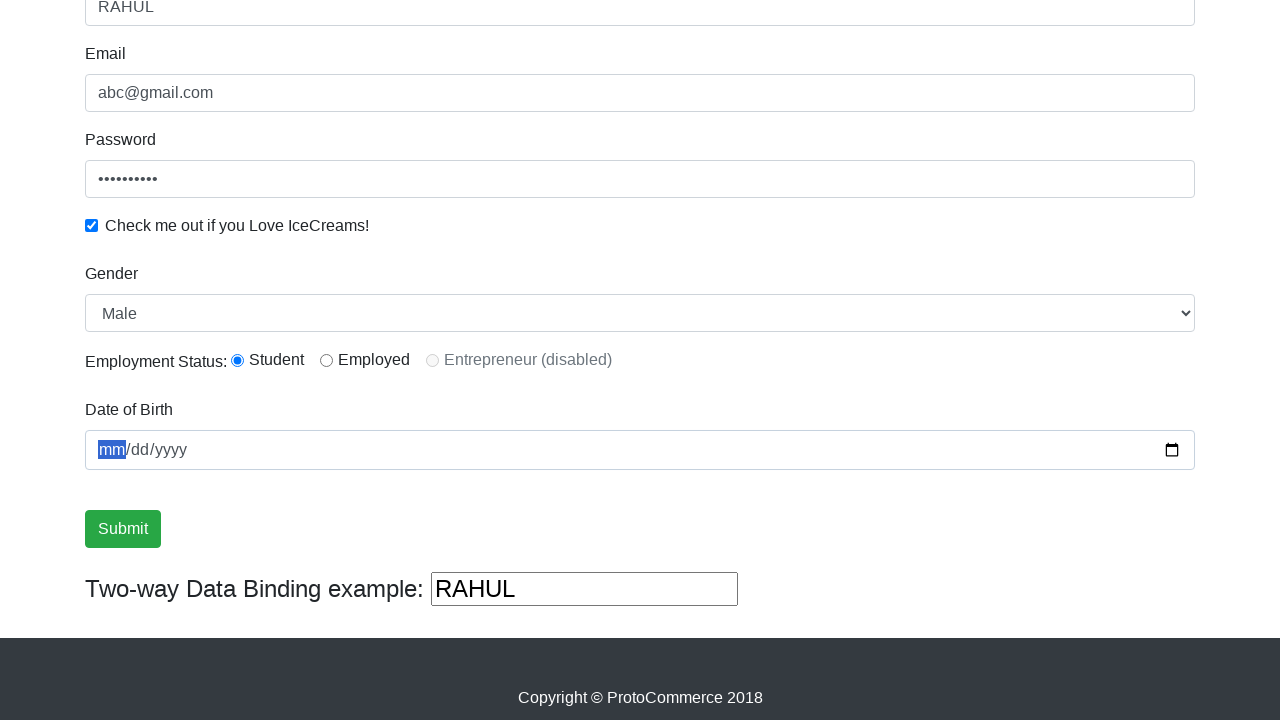

Clicked submit button to submit the form at (123, 529) on input[class*='btn-success'][type='submit']
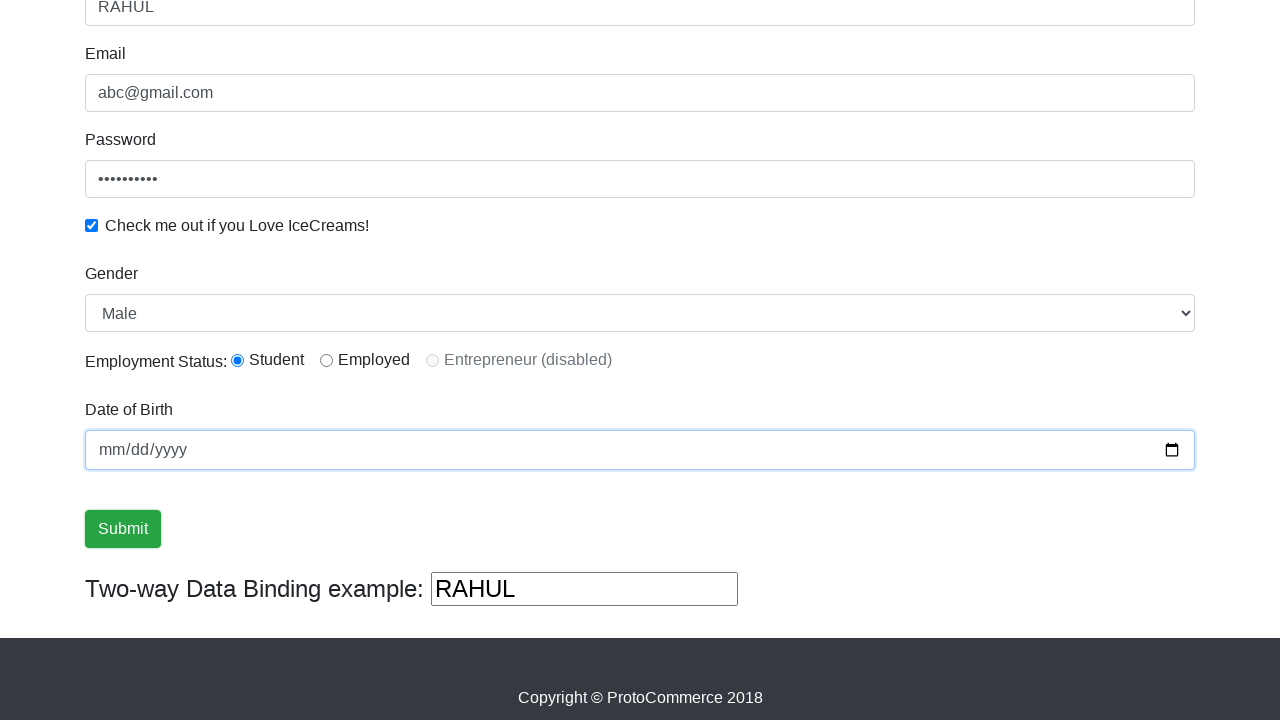

Success message alert appeared on page
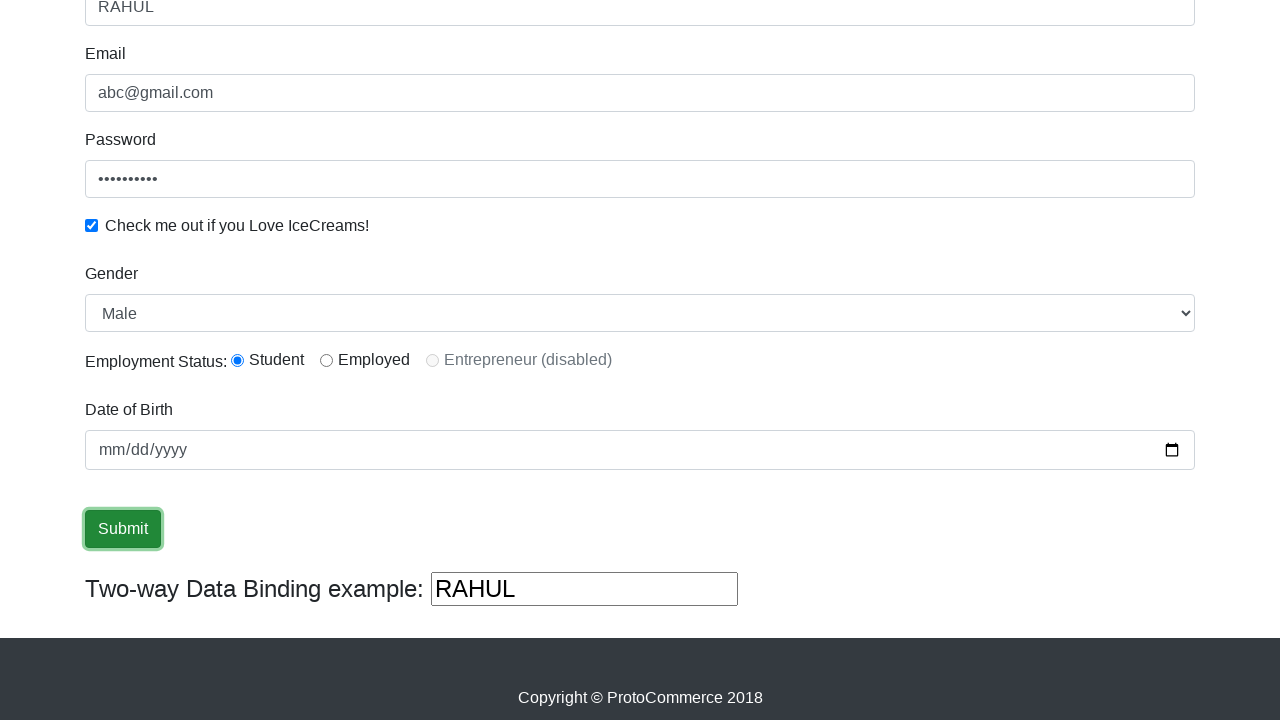

Retrieved success message text content
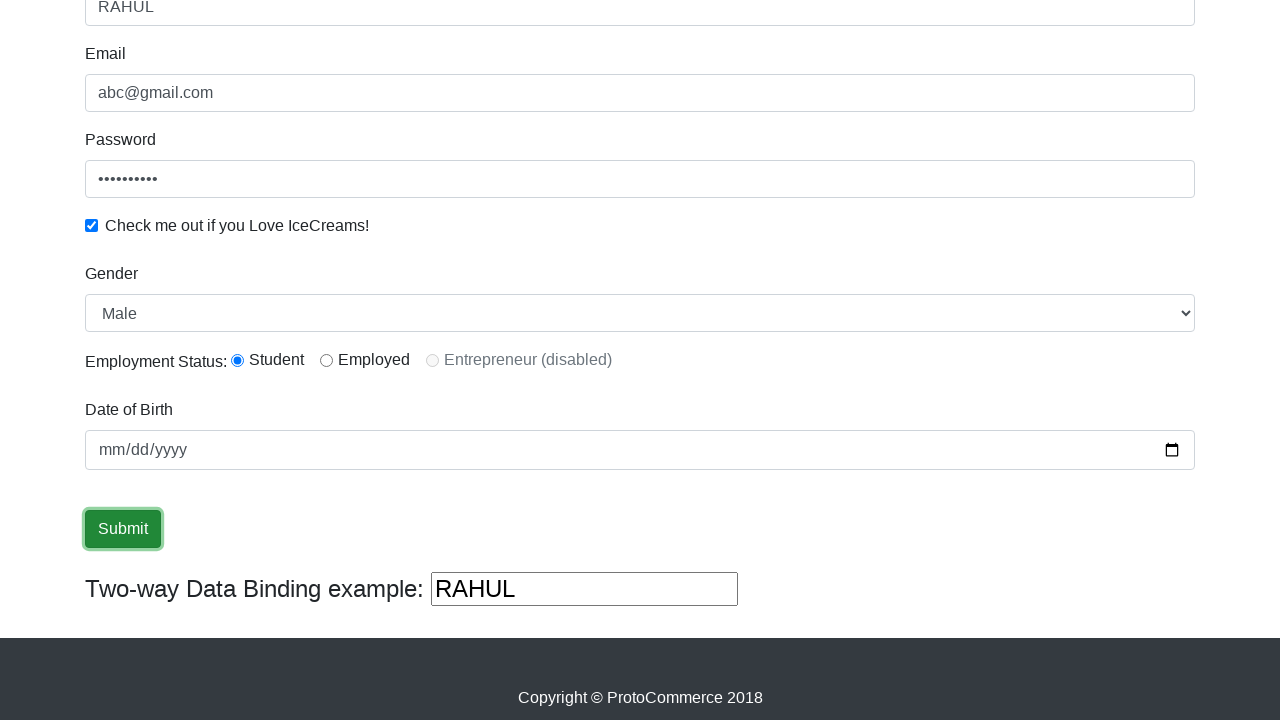

Verified 'Success' text found in success message
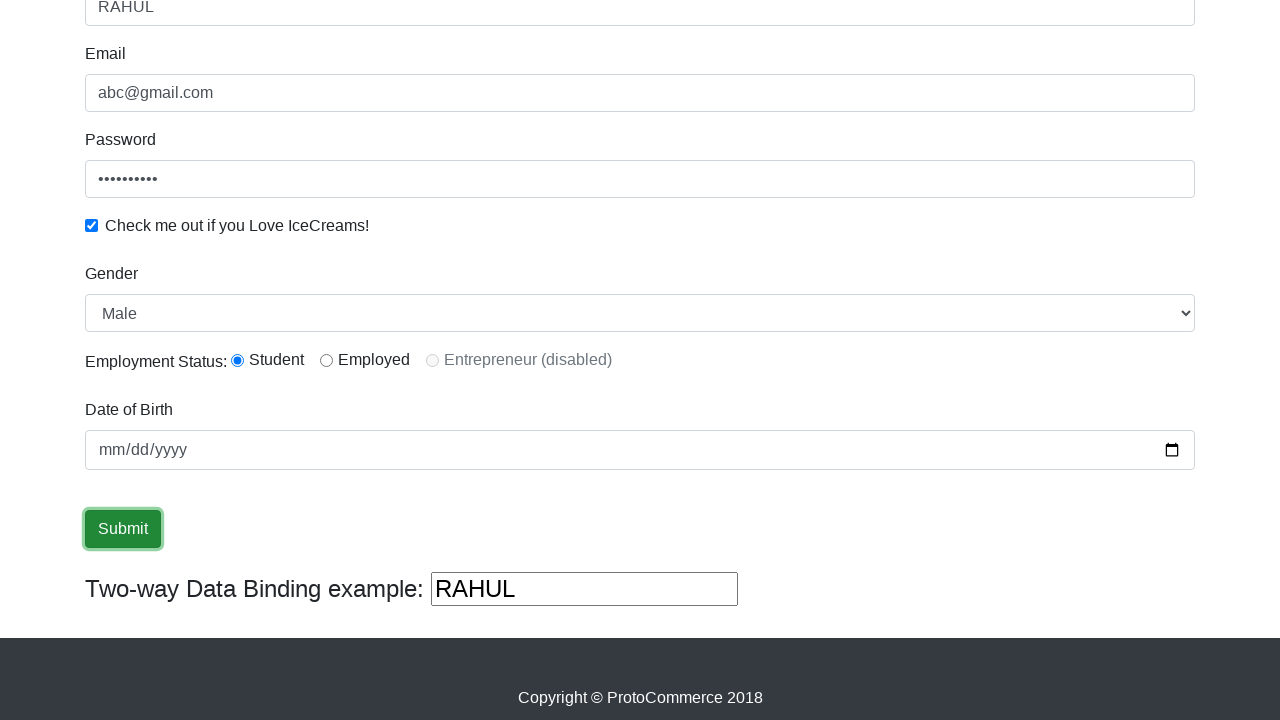

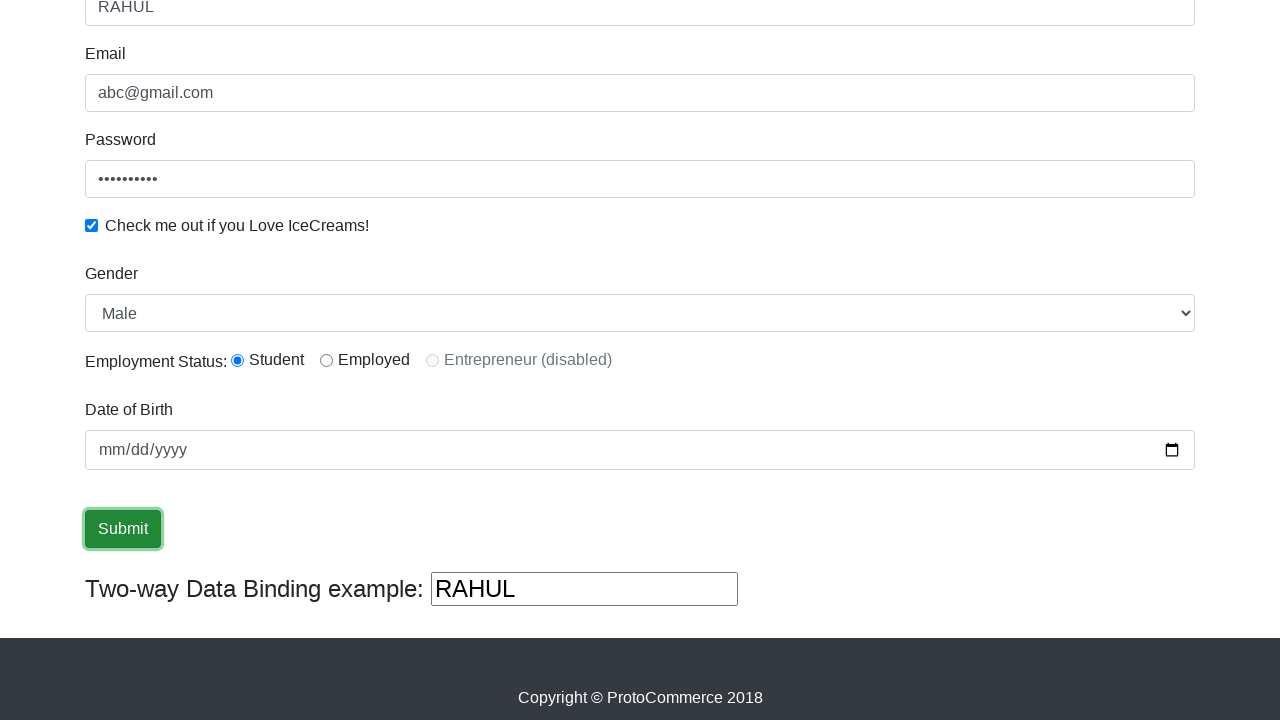